Tests checkbox functionality by toggling checkboxes - unchecking an already checked checkbox and checking an unchecked one, then verifying their states

Starting URL: https://the-internet.herokuapp.com/checkboxes

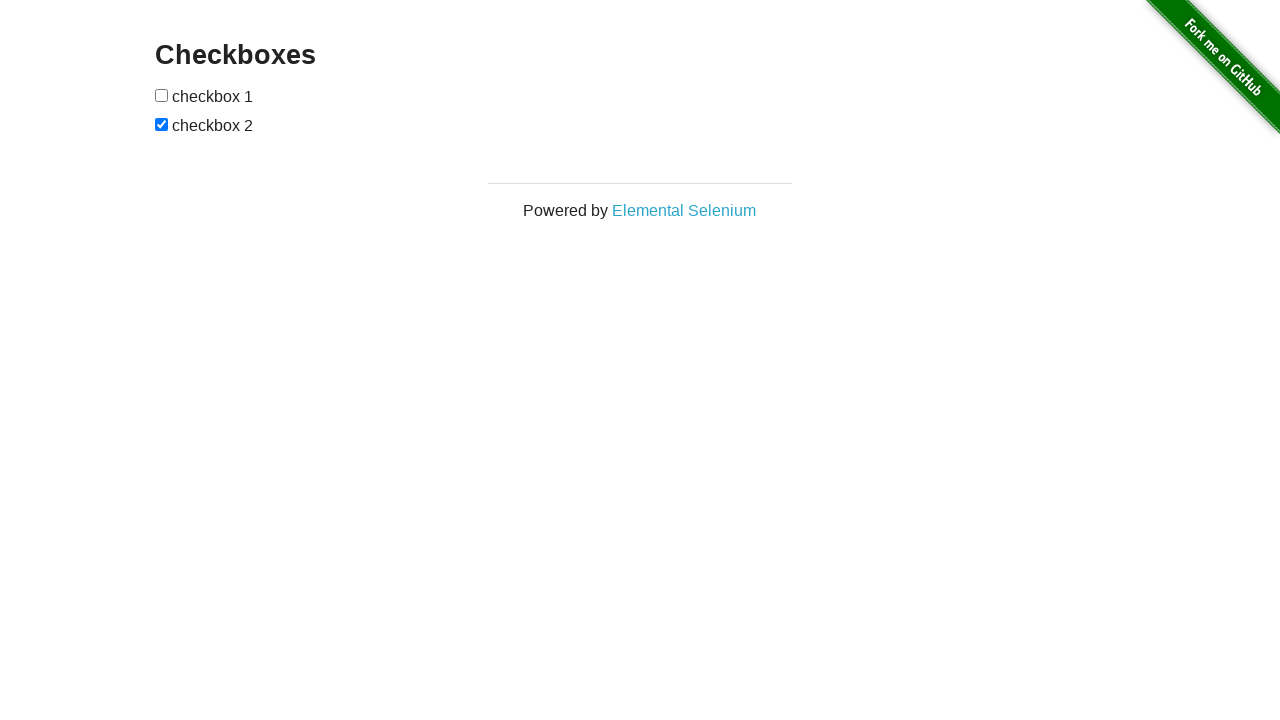

Waited for checkboxes container to load
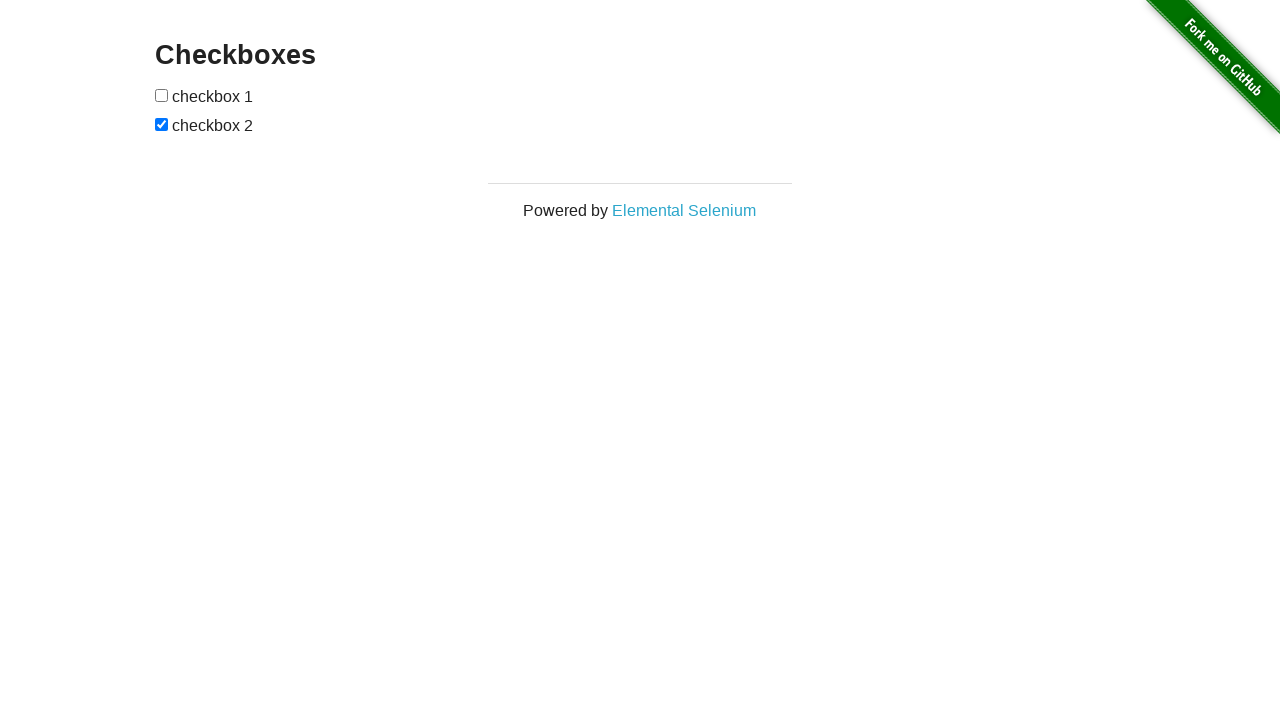

Located all checkbox inputs
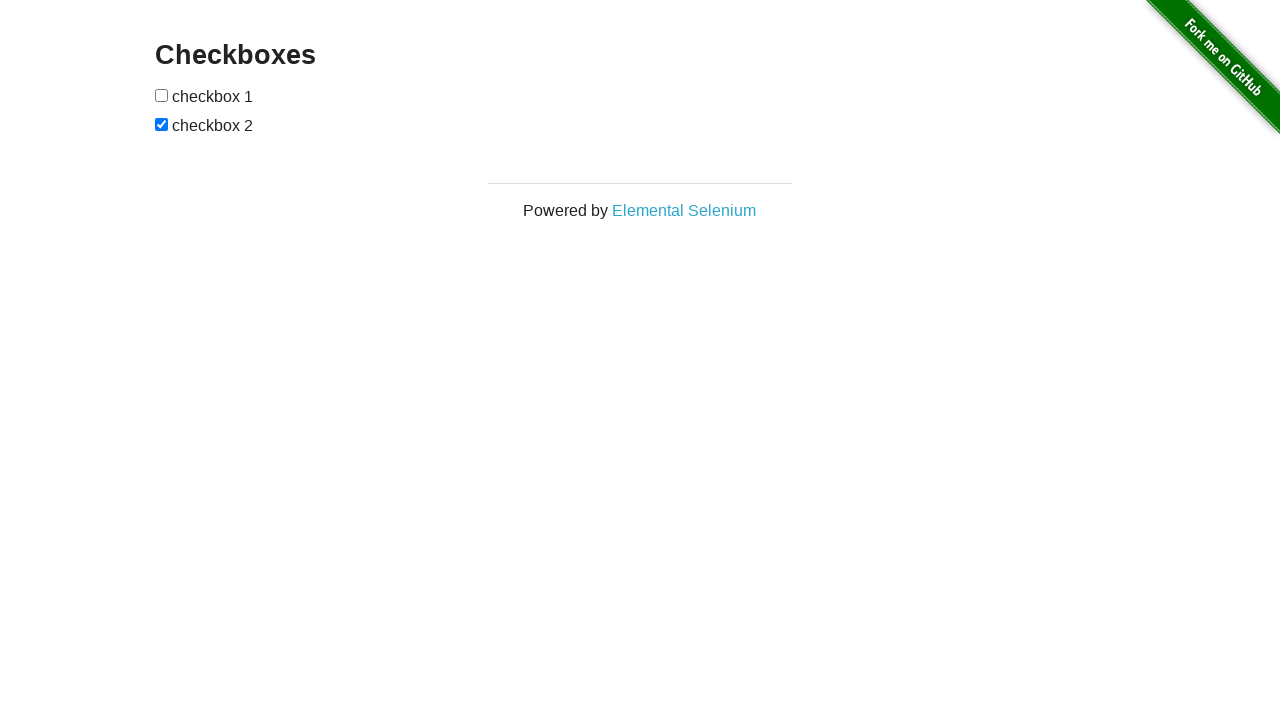

Got reference to first checkbox
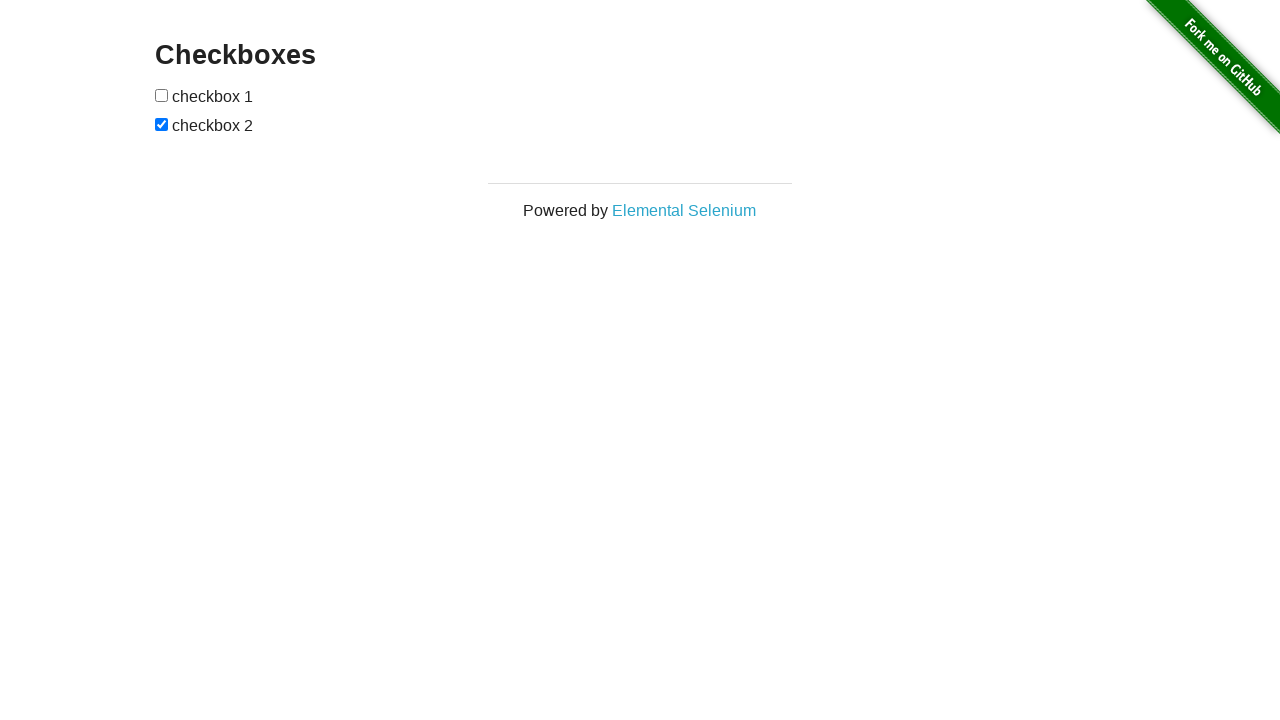

Got reference to second checkbox
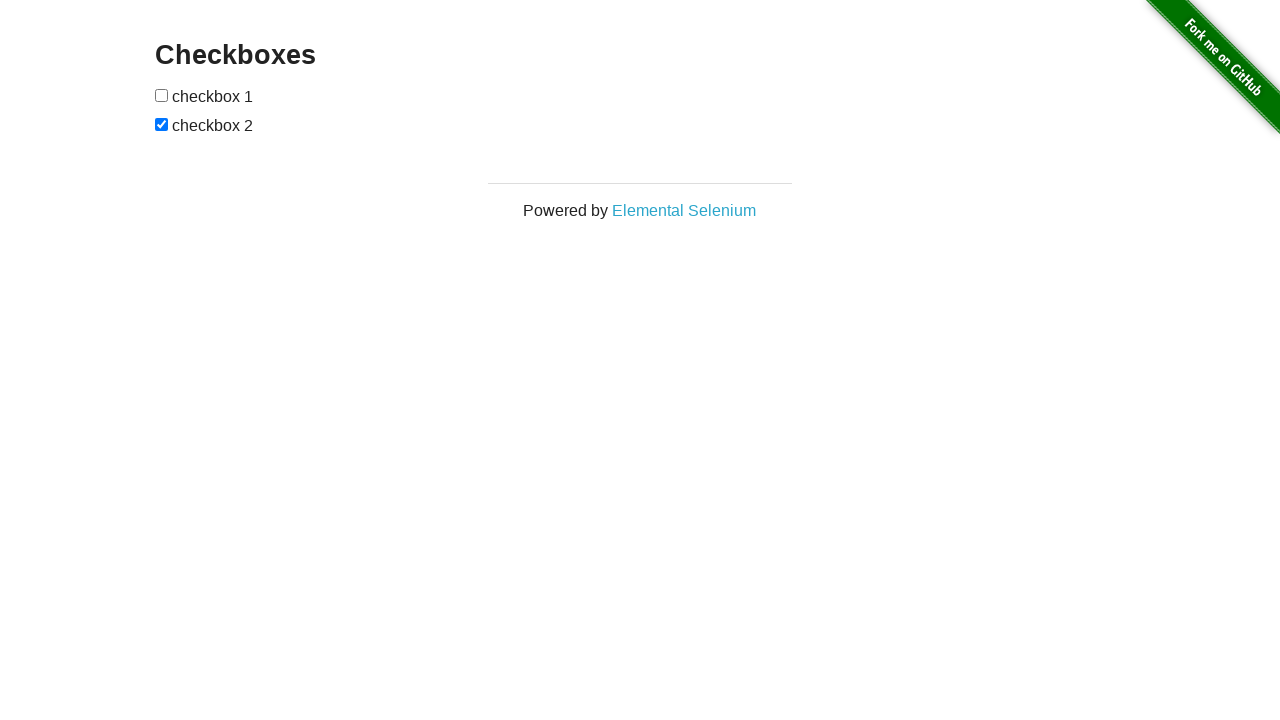

Unchecked the second checkbox at (162, 124) on #checkboxes input[type='checkbox'] >> nth=1
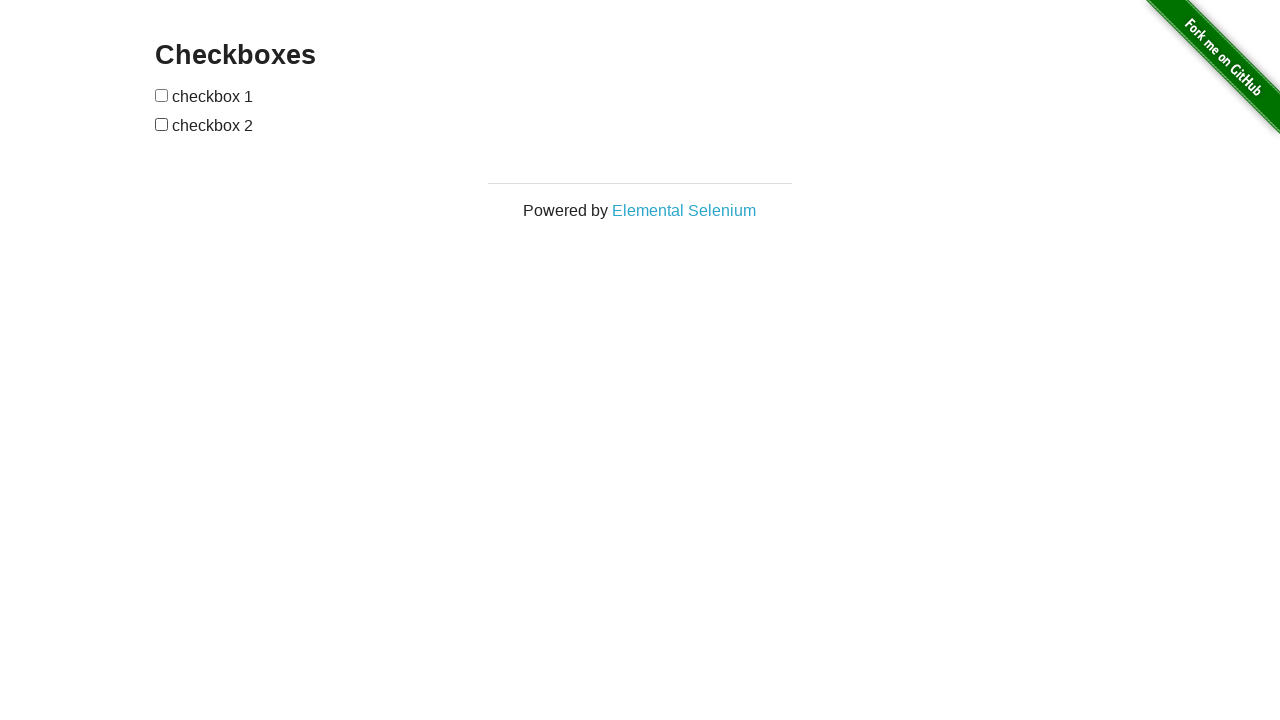

Verified second checkbox is unchecked
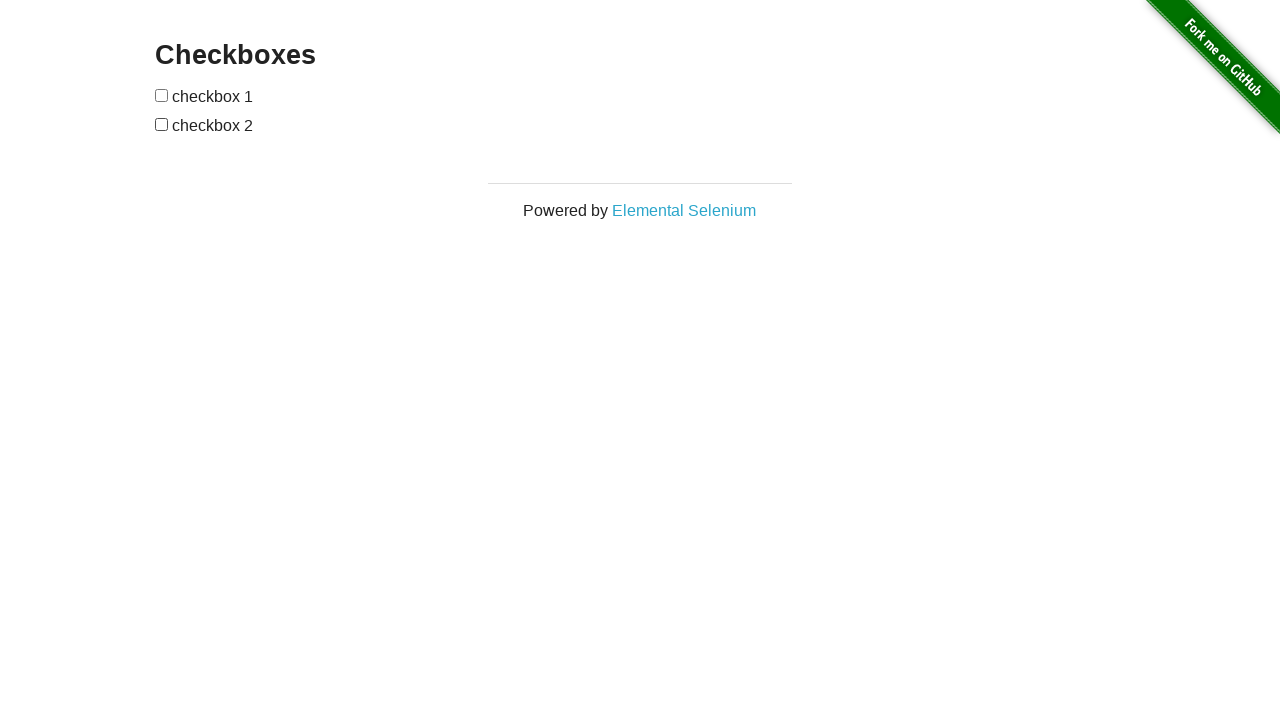

Checked the first checkbox at (162, 95) on #checkboxes input[type='checkbox'] >> nth=0
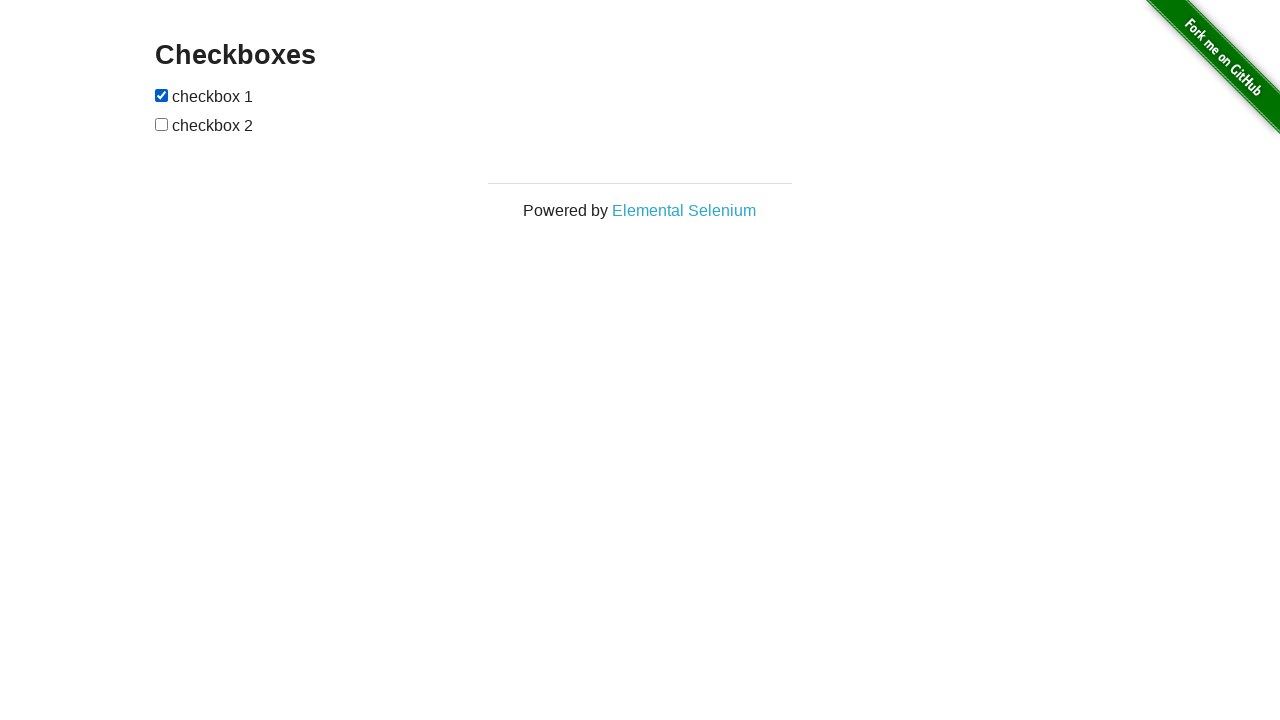

Verified first checkbox is checked
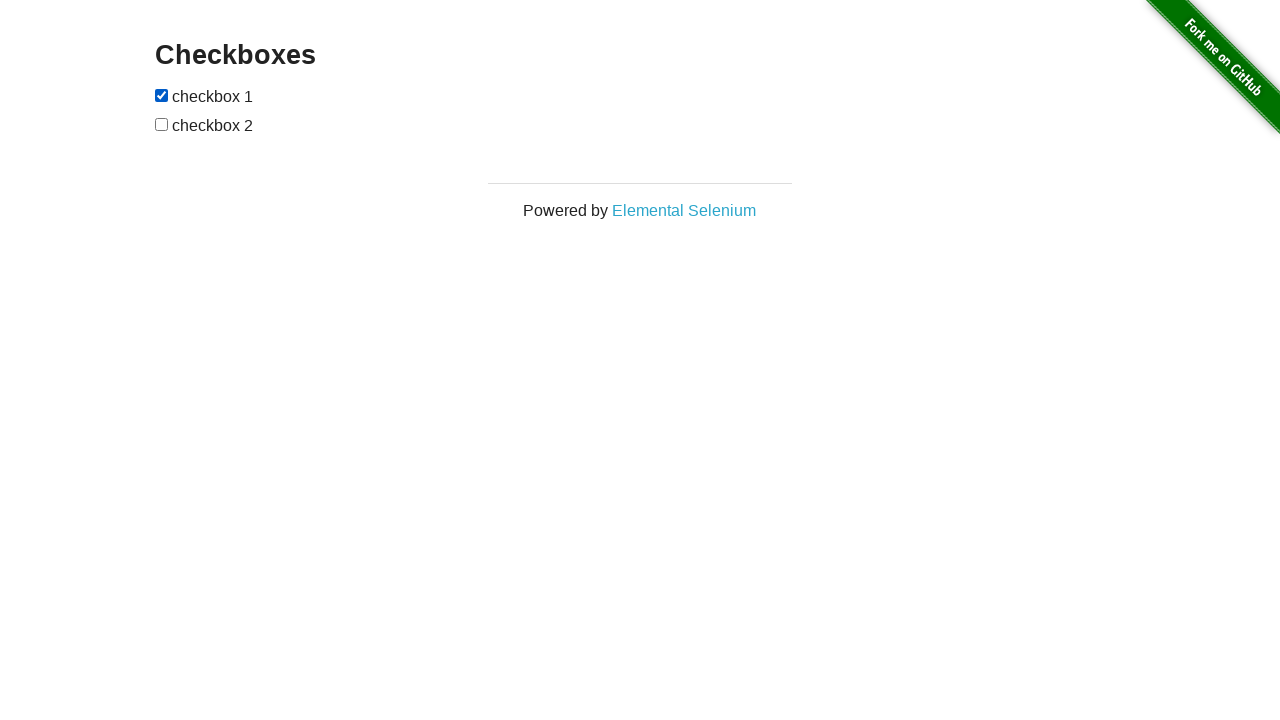

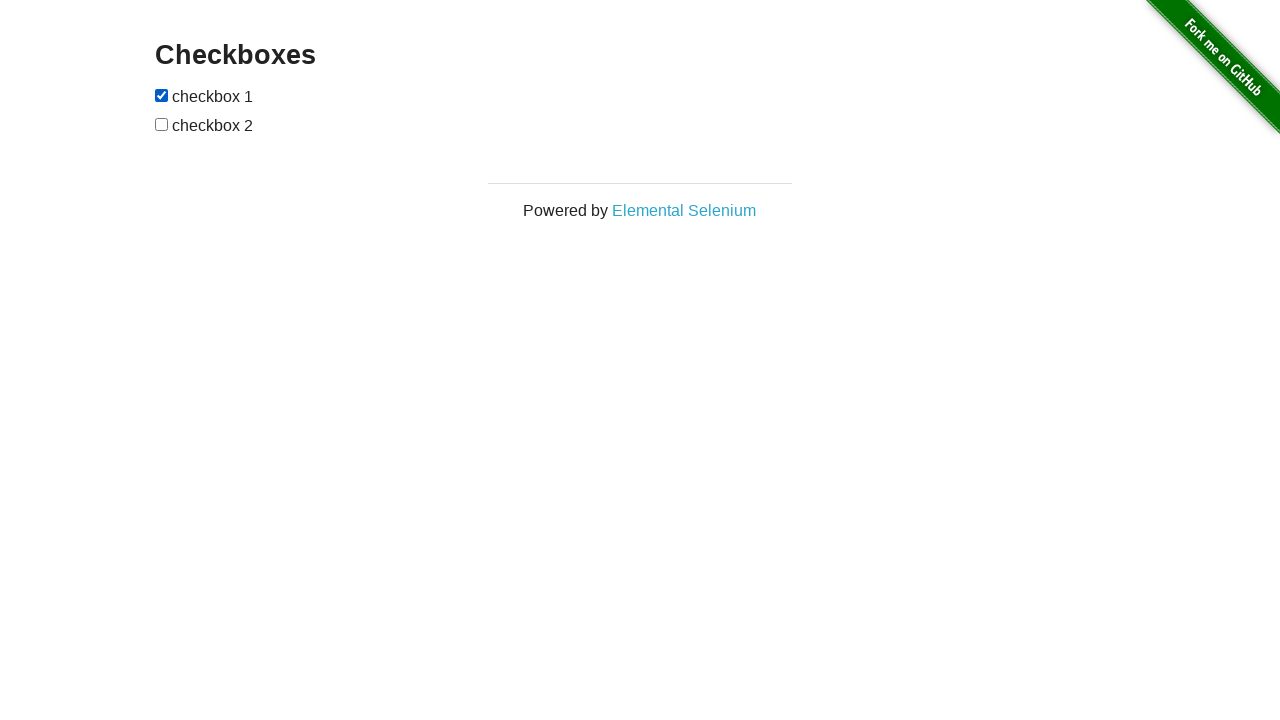